Navigates to the Selenium documentation page, sets window size, and verifies the page title contains the expected text

Starting URL: https://www.selenium.dev/documentation/

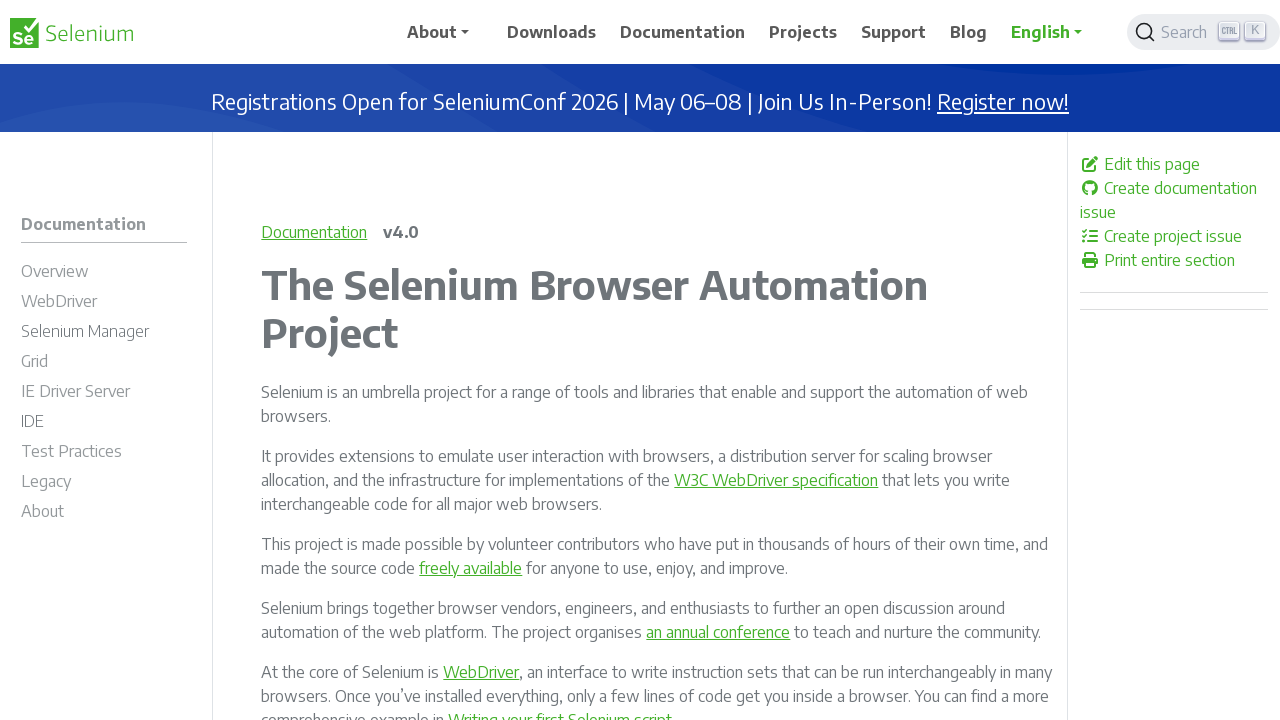

Navigated to Selenium documentation page
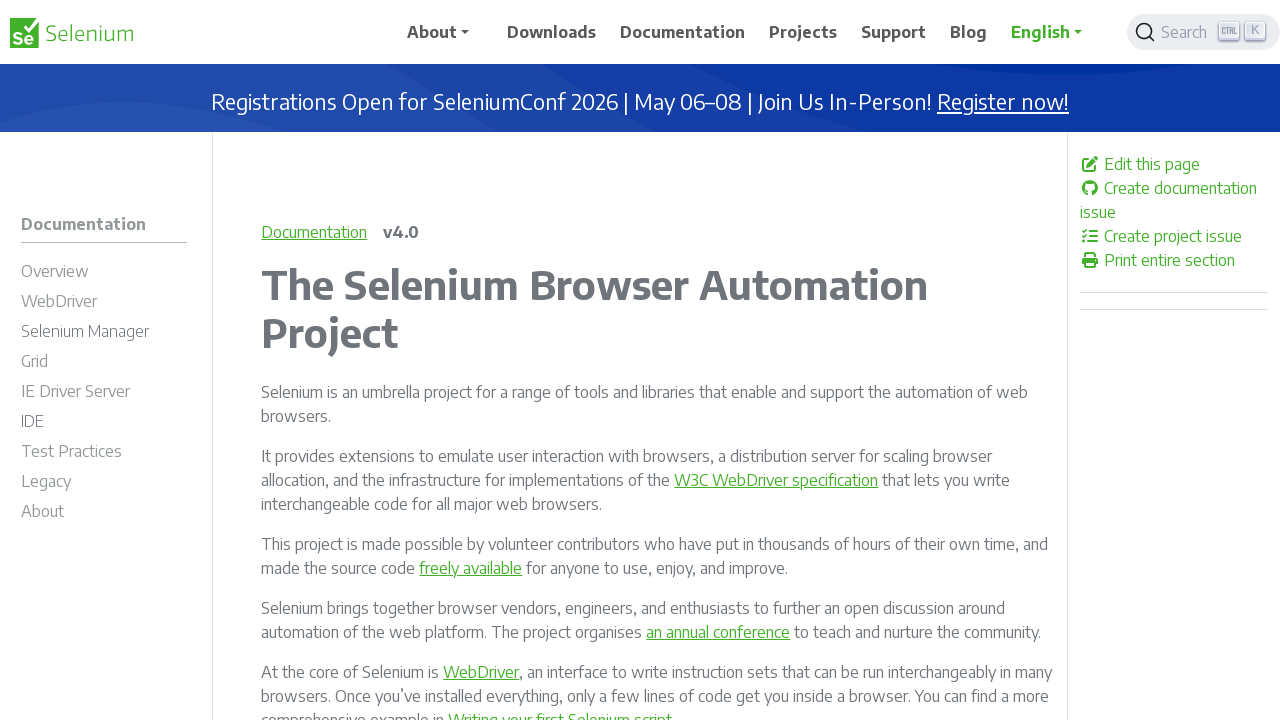

Set window size to 1920x1080
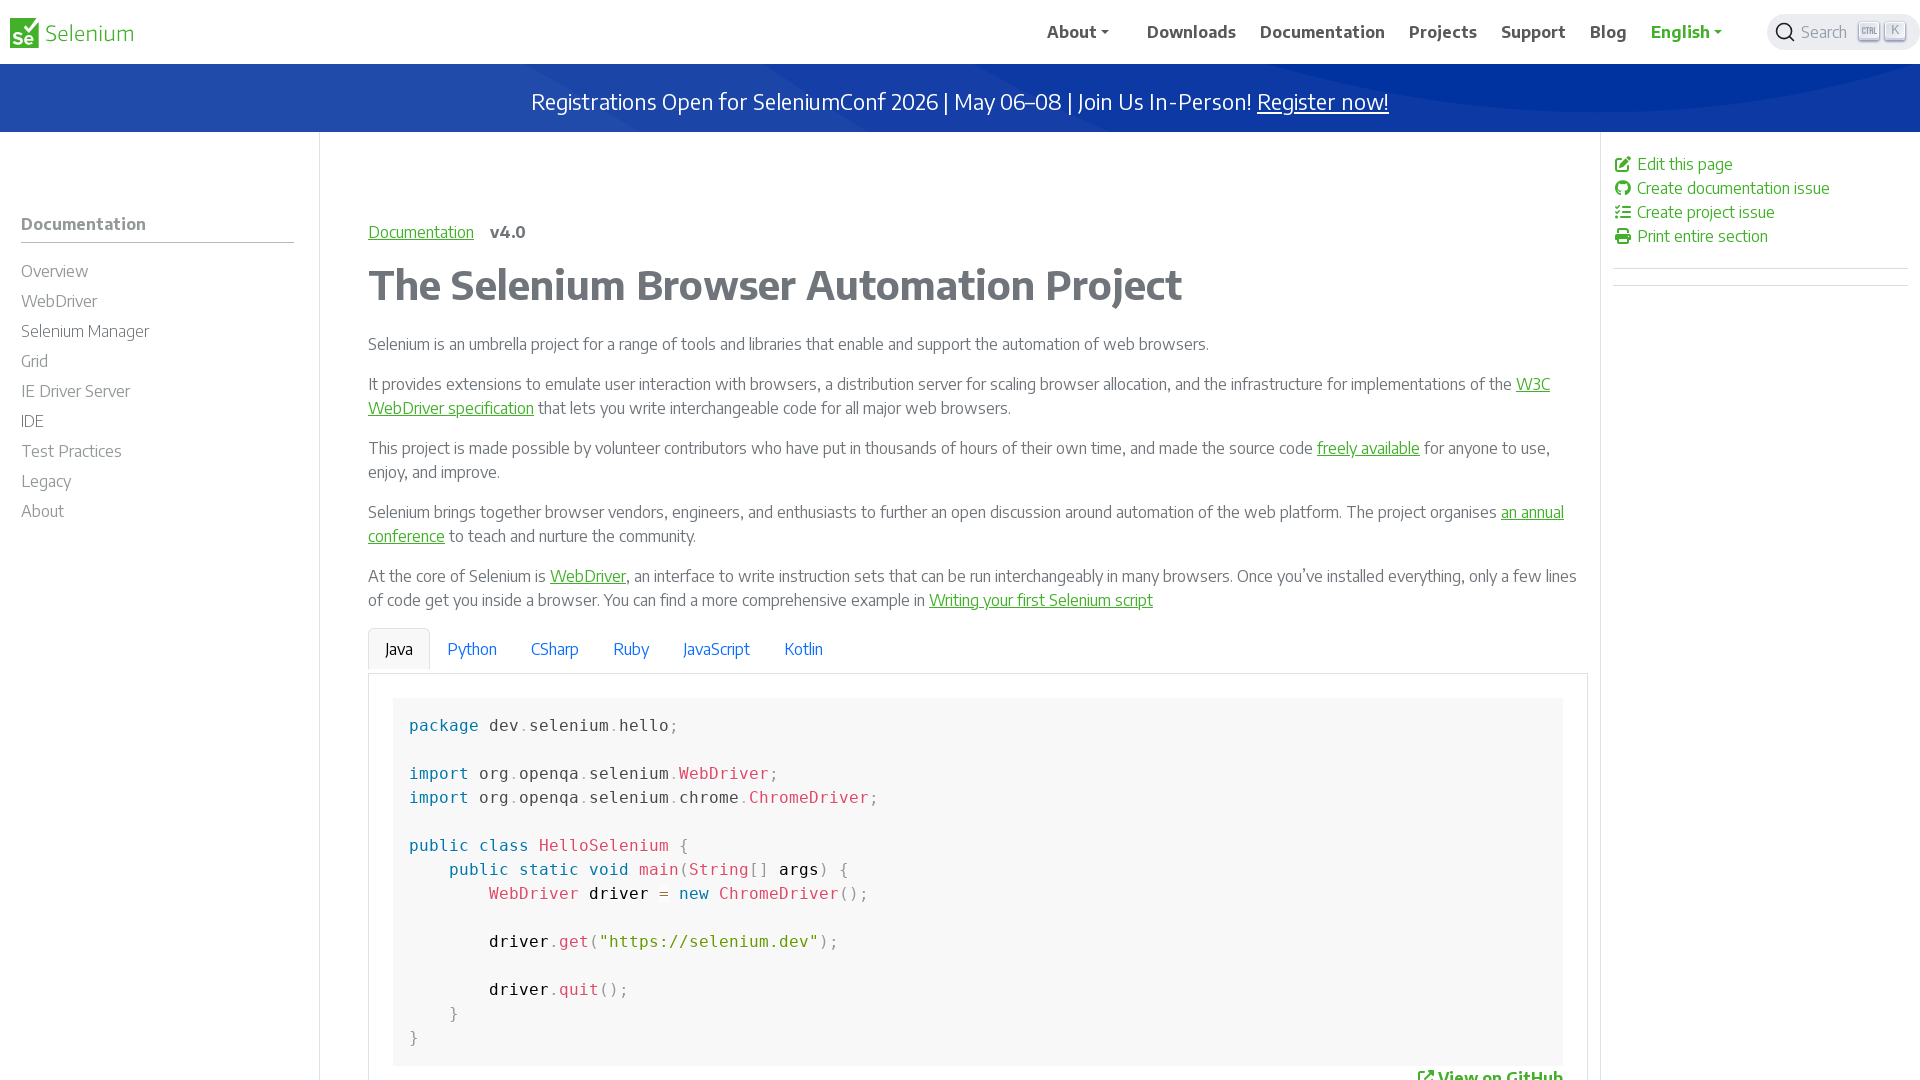

Retrieved page title
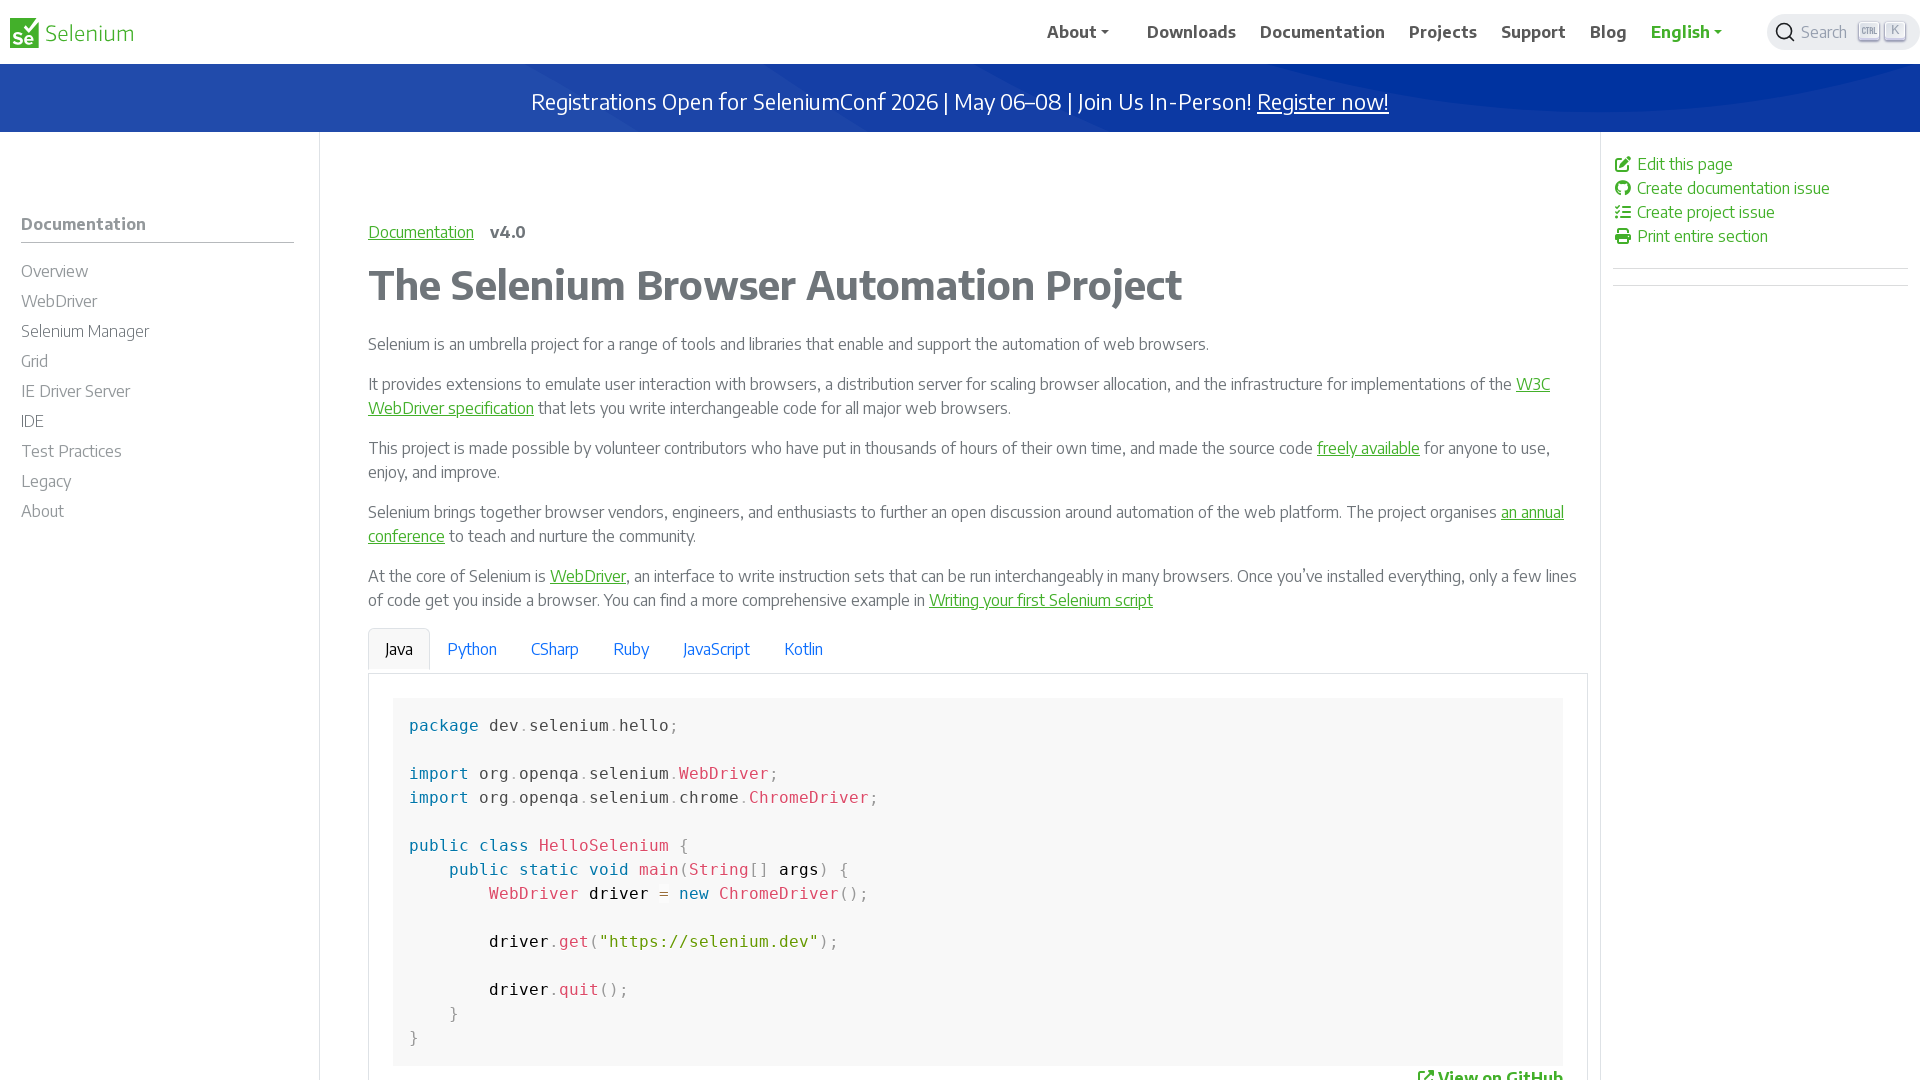

Verified page title contains 'The Selenium Browser Automation Project'
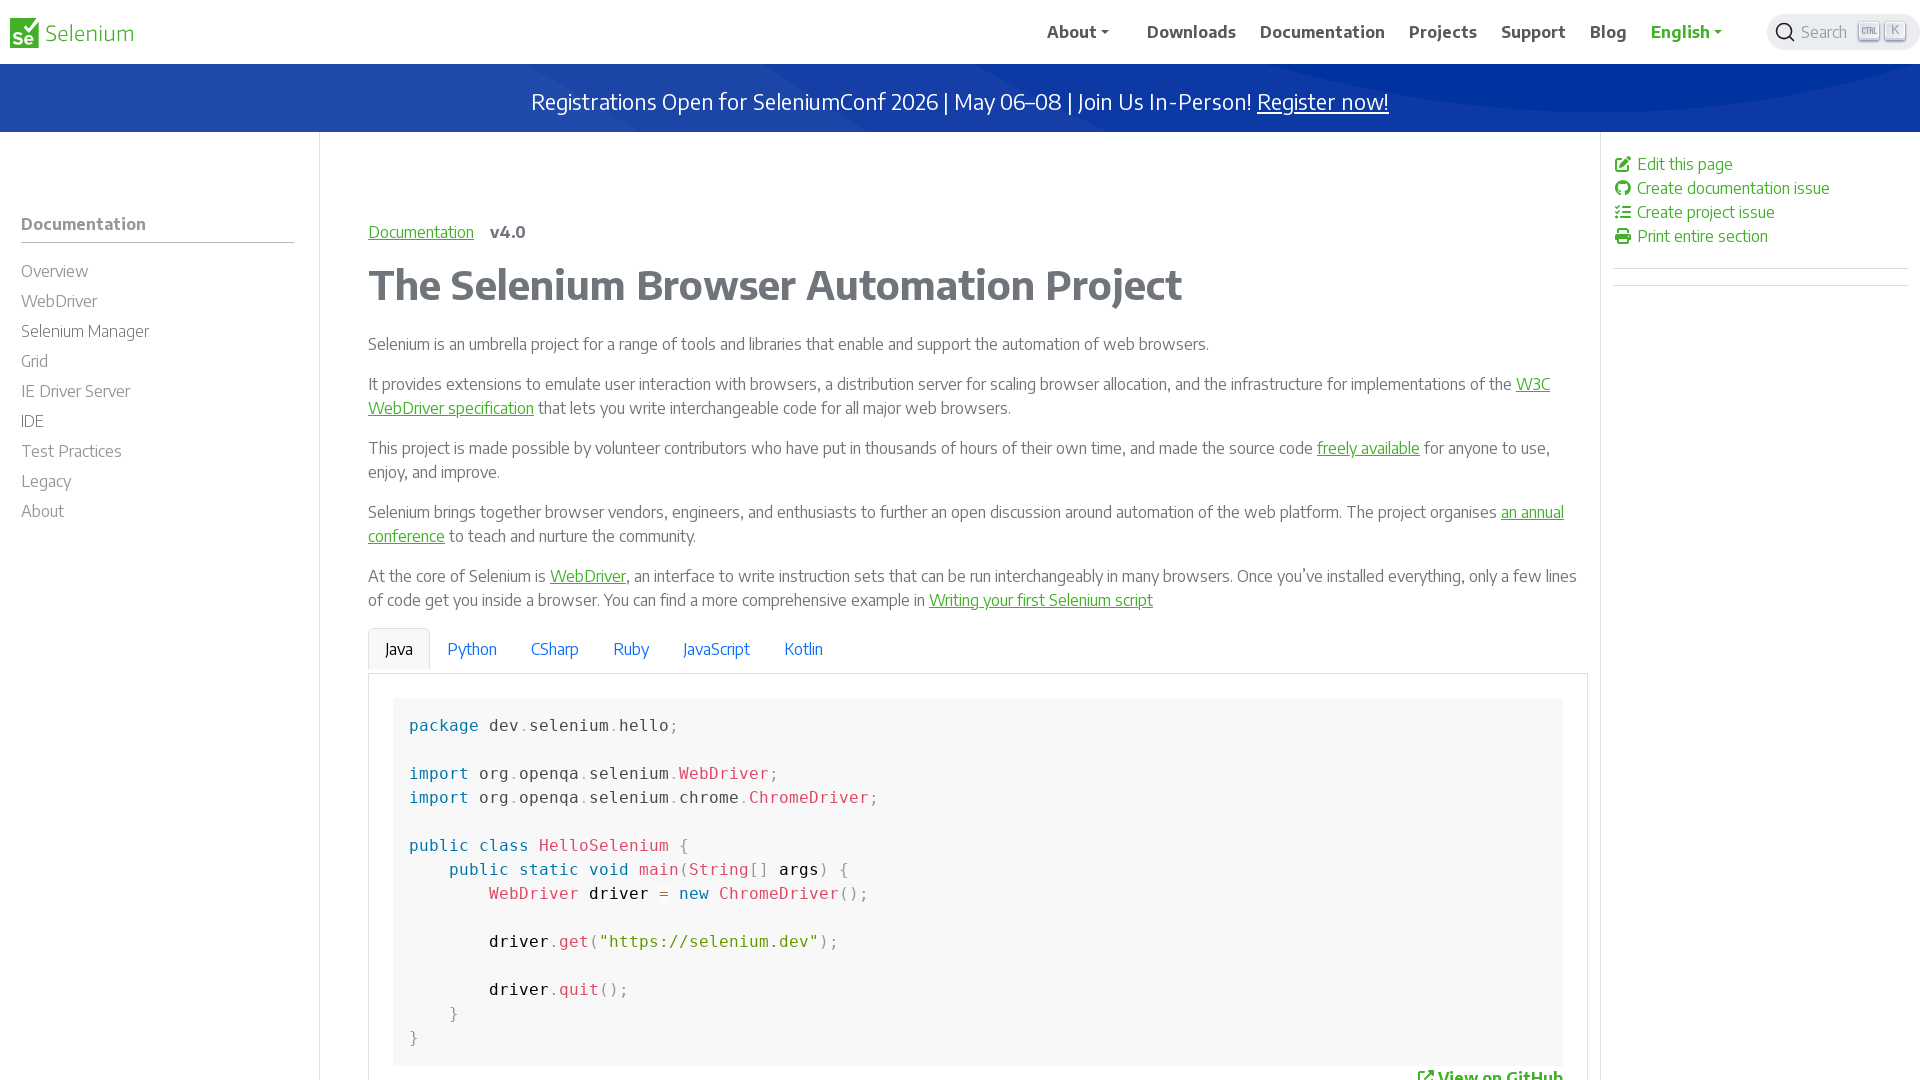

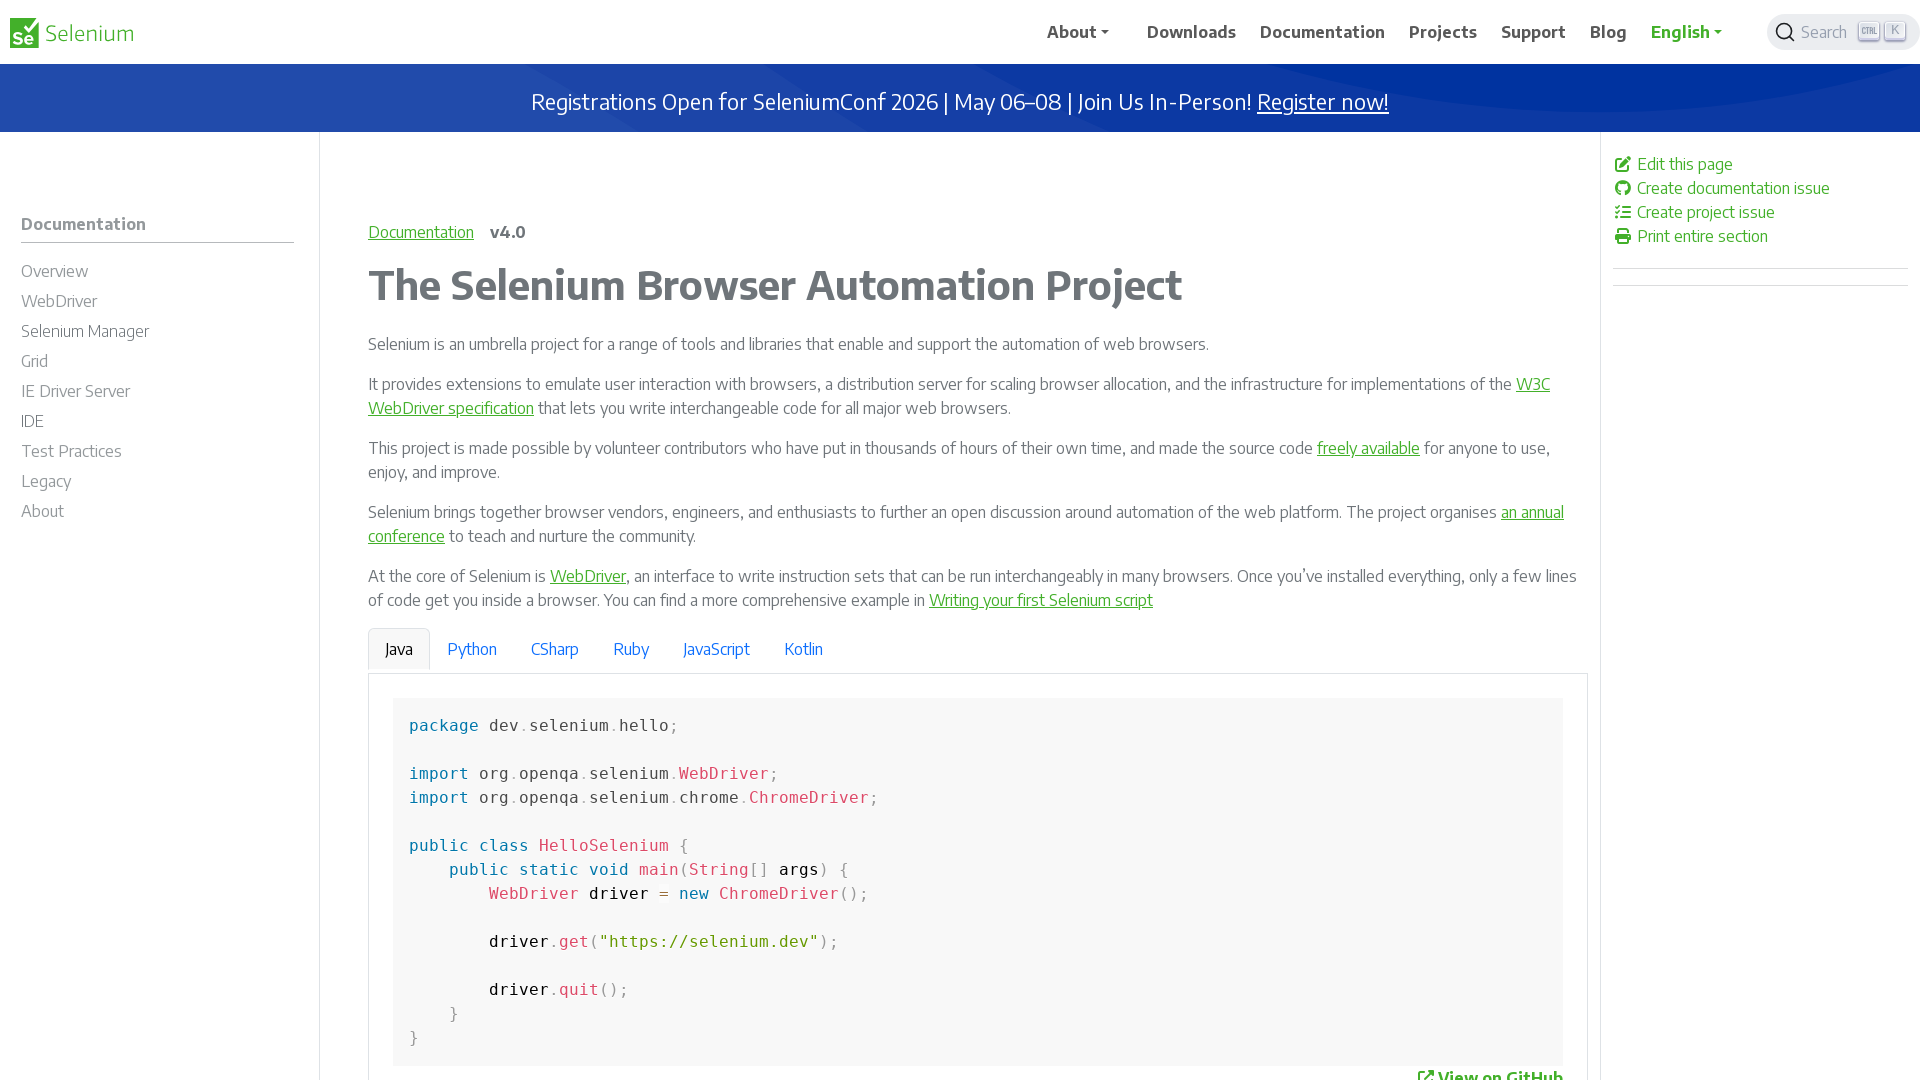